Tests the add/remove elements functionality by adding an element, verifying the delete button appears, then removing it

Starting URL: https://the-internet.herokuapp.com/add_remove_elements/

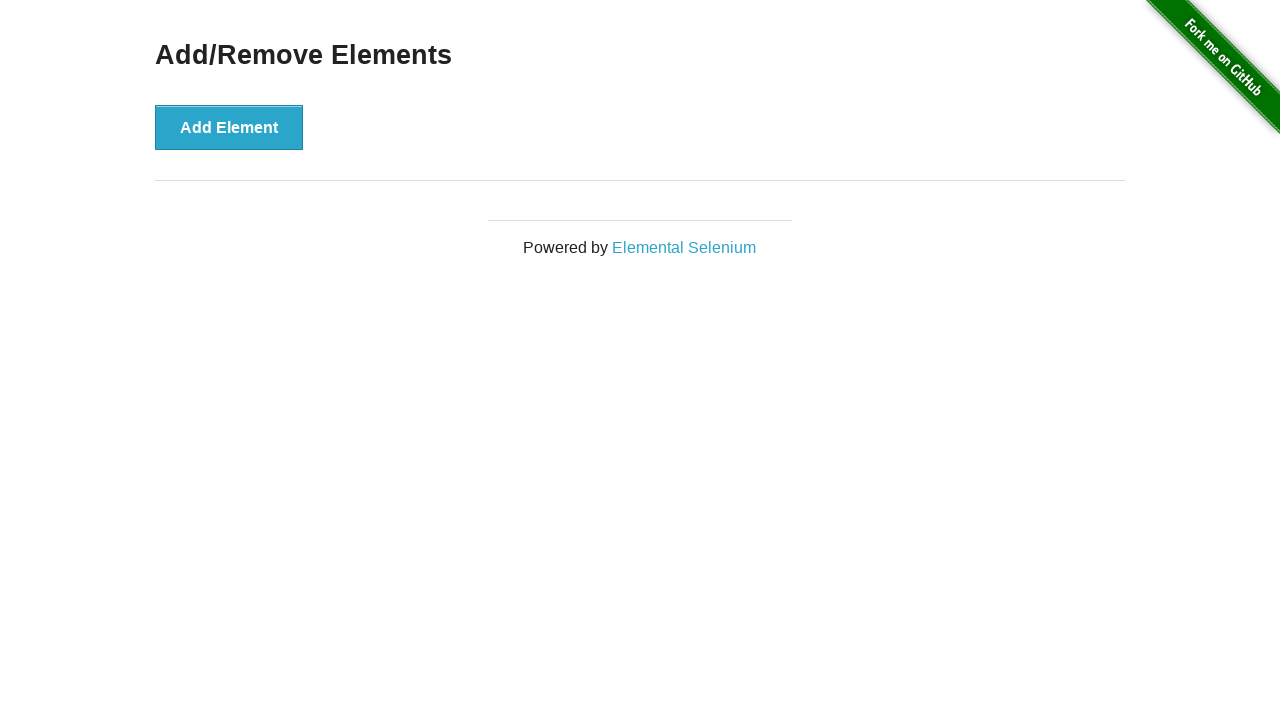

Clicked Add Element button at (229, 127) on button[onclick='addElement()']
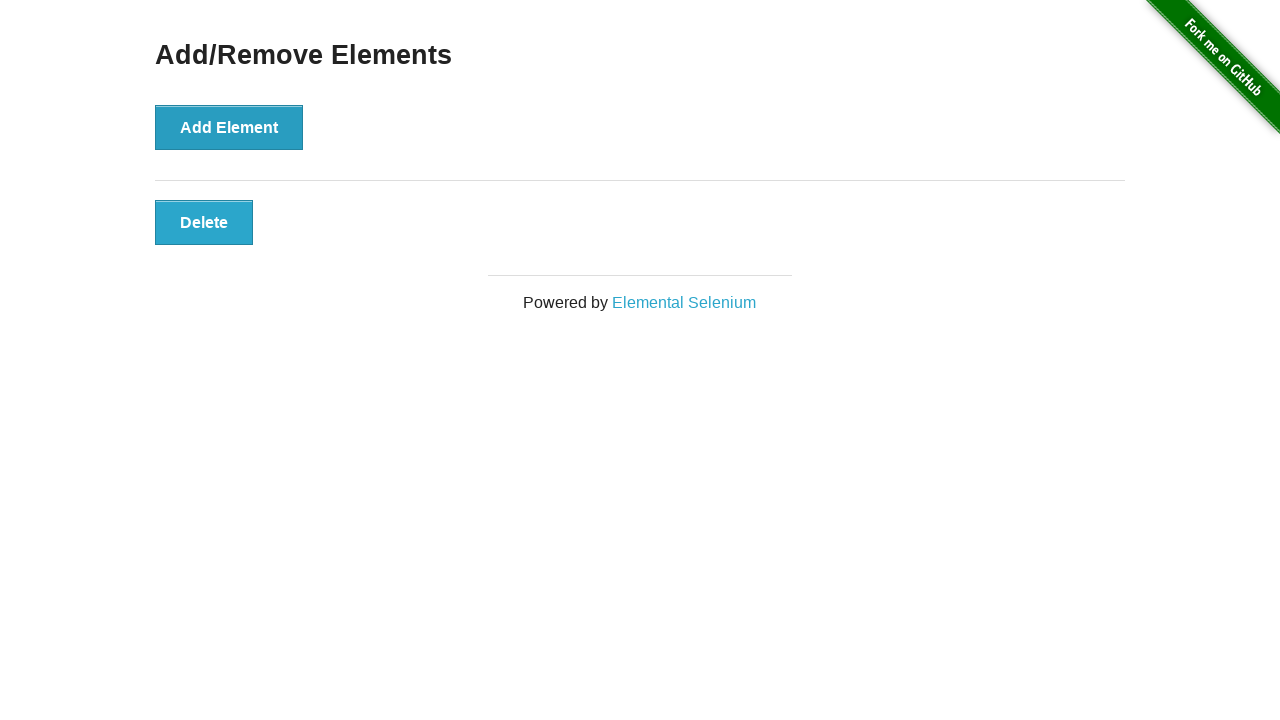

Verified Delete button is visible after adding element
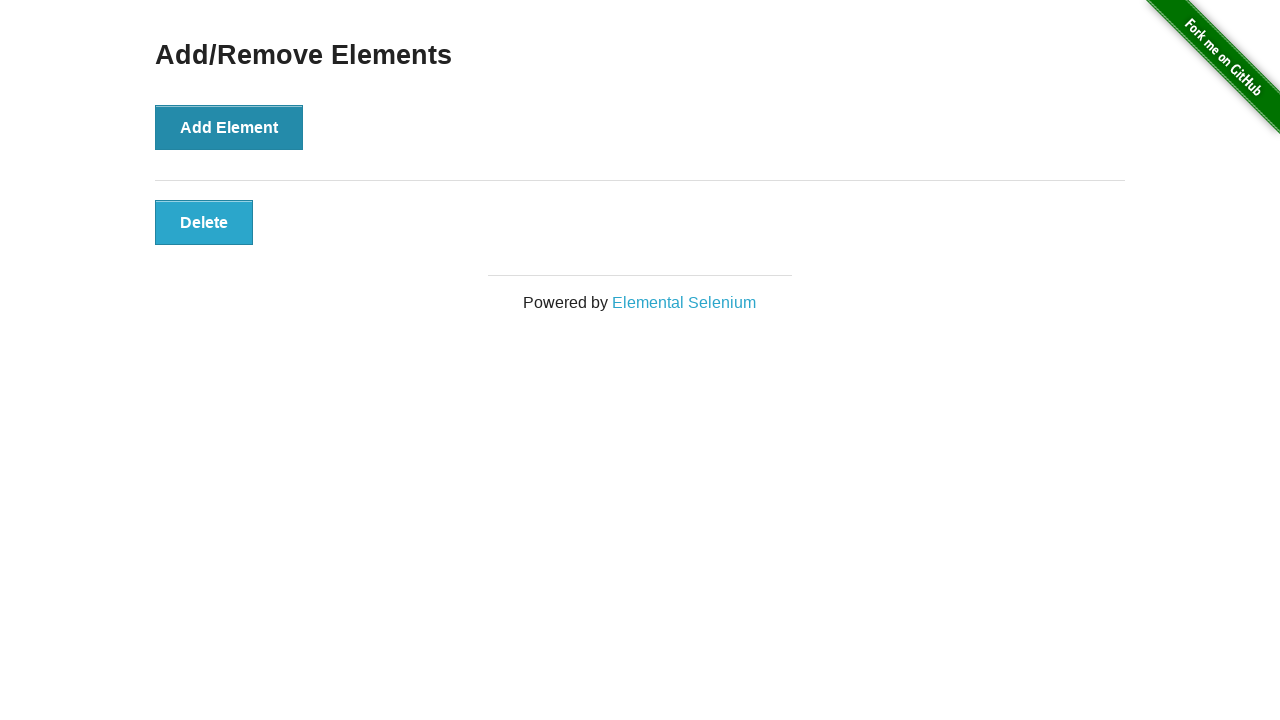

Clicked Delete button to remove element at (204, 222) on button[onclick='deleteElement()']
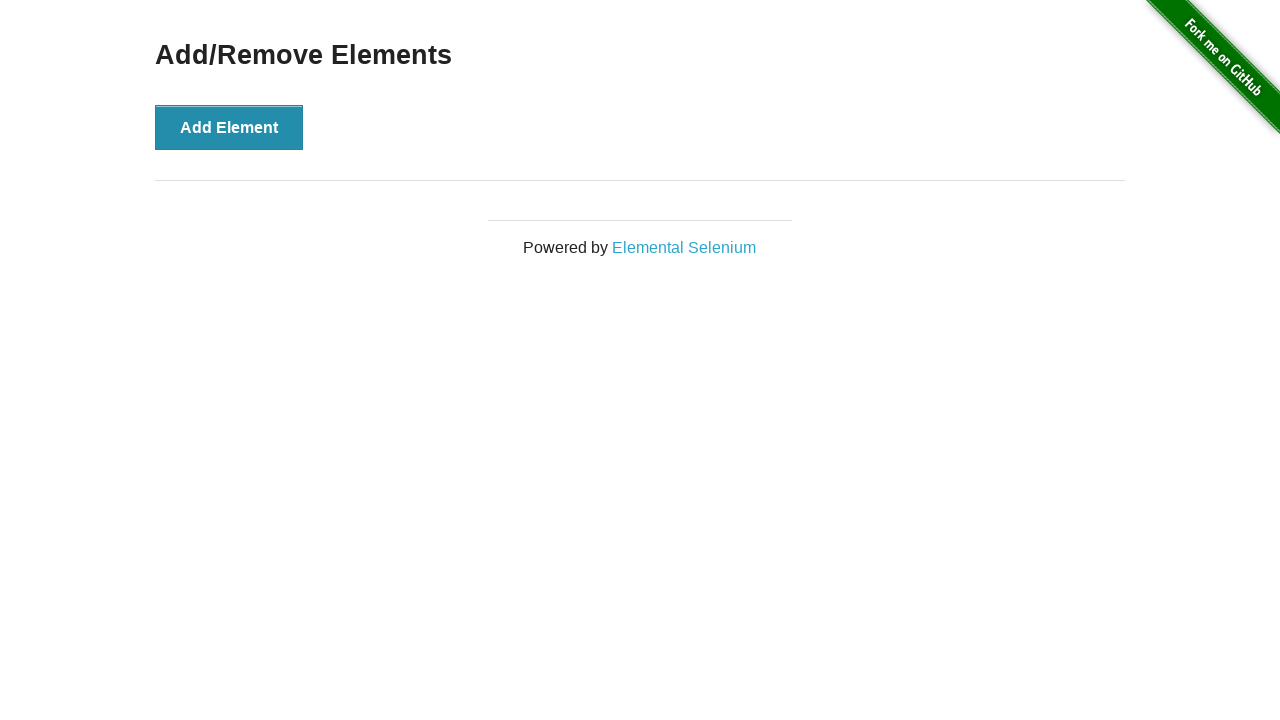

Verified Add/Remove Elements header remains visible after deletion
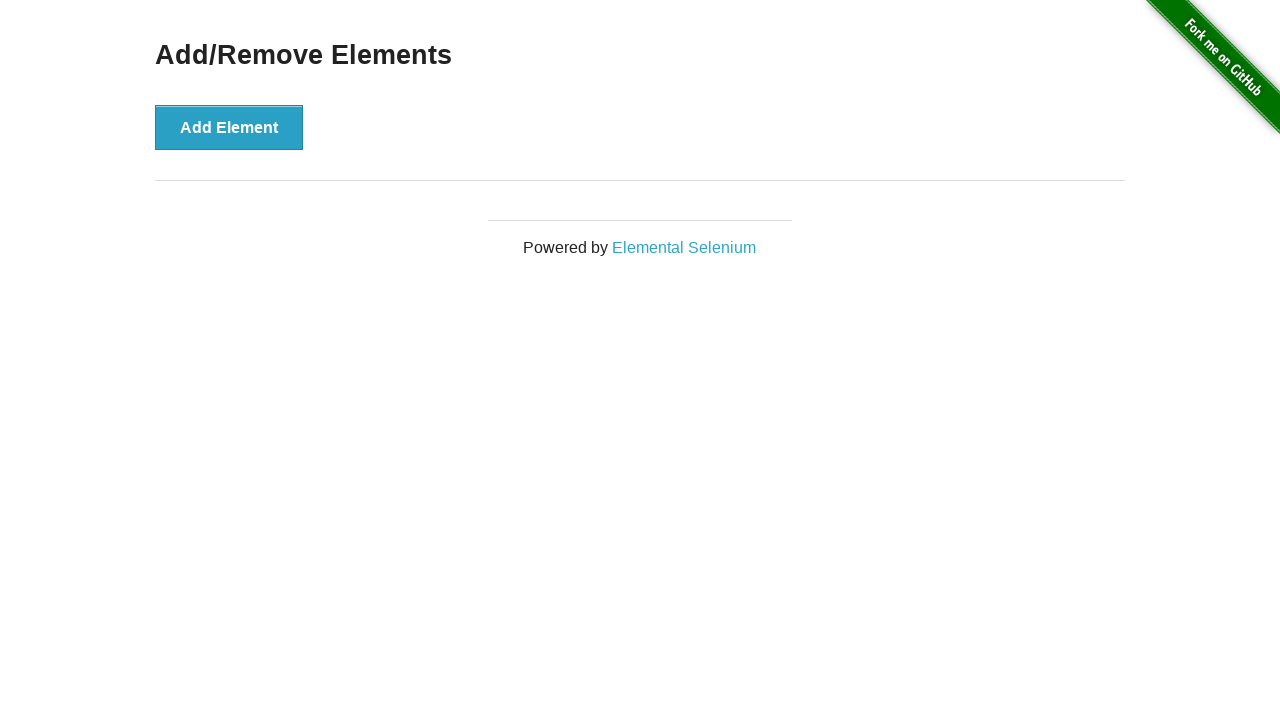

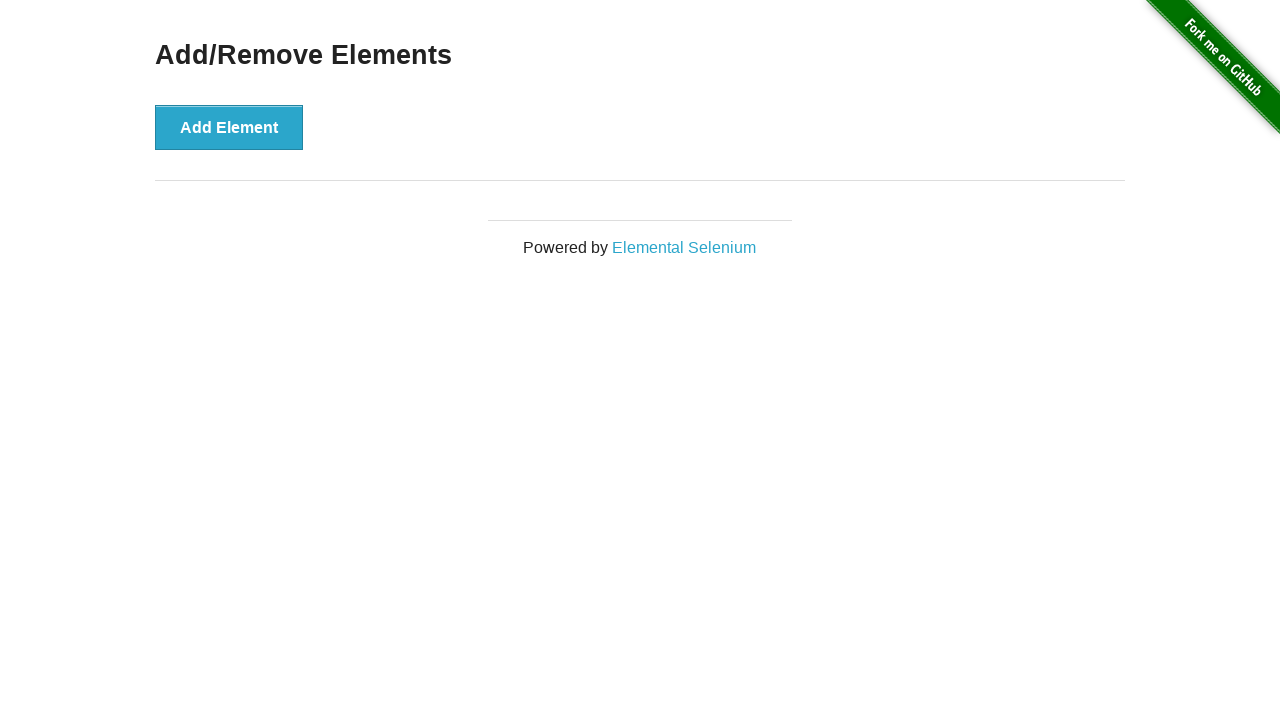